Tests tooltip display functionality by hovering over an age input field and verifying the tooltip appears with expected text

Starting URL: https://automationfc.github.io/jquery-tooltip/

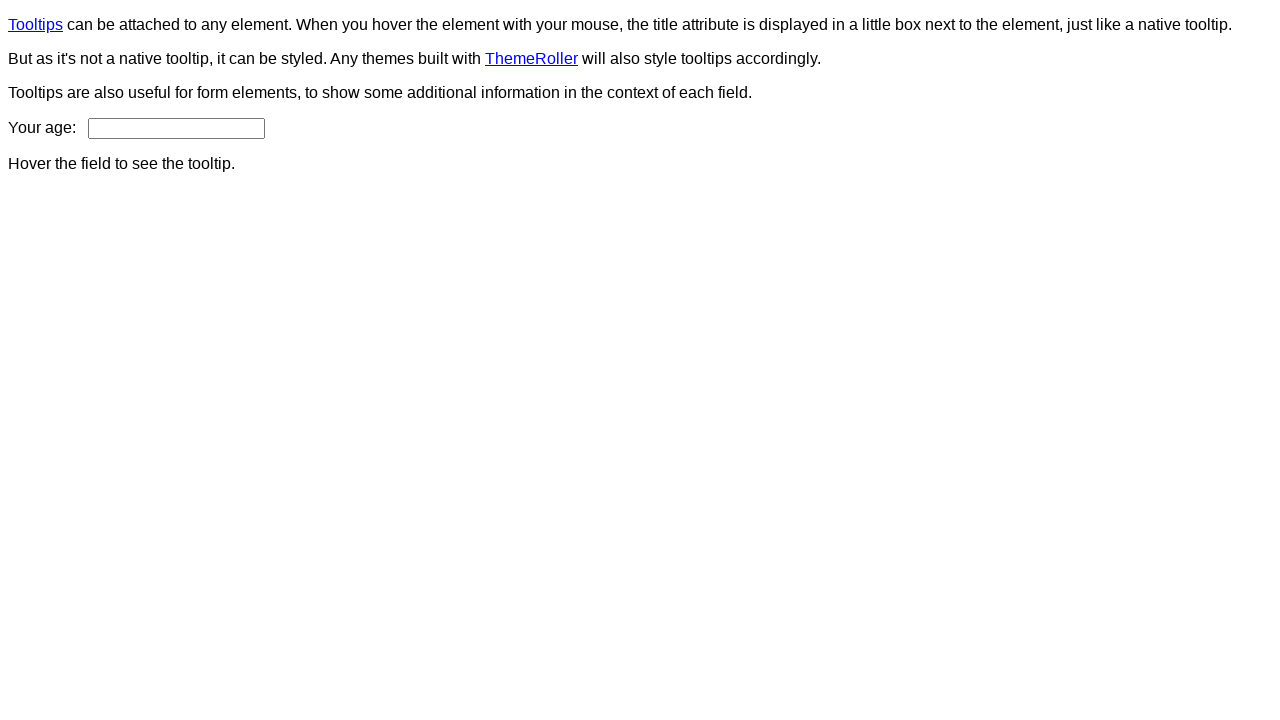

Navigated to jQuery tooltip test page
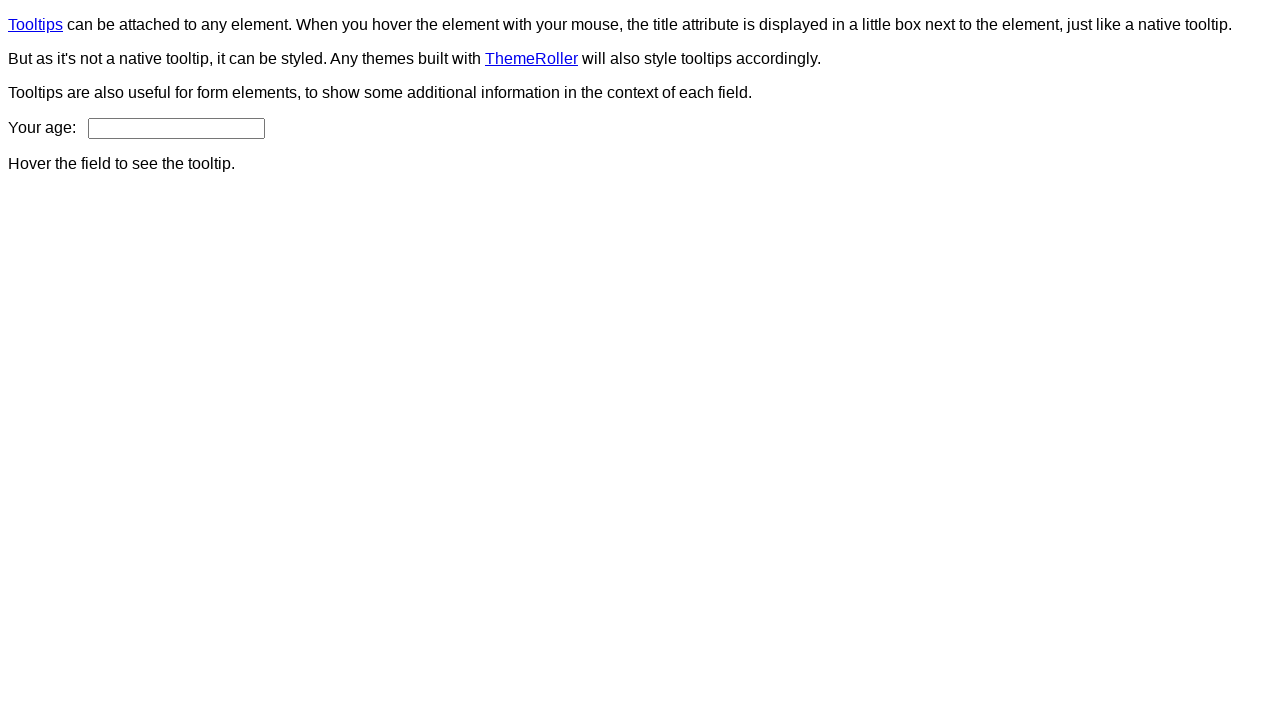

Hovered over age input field to trigger tooltip at (176, 128) on #age
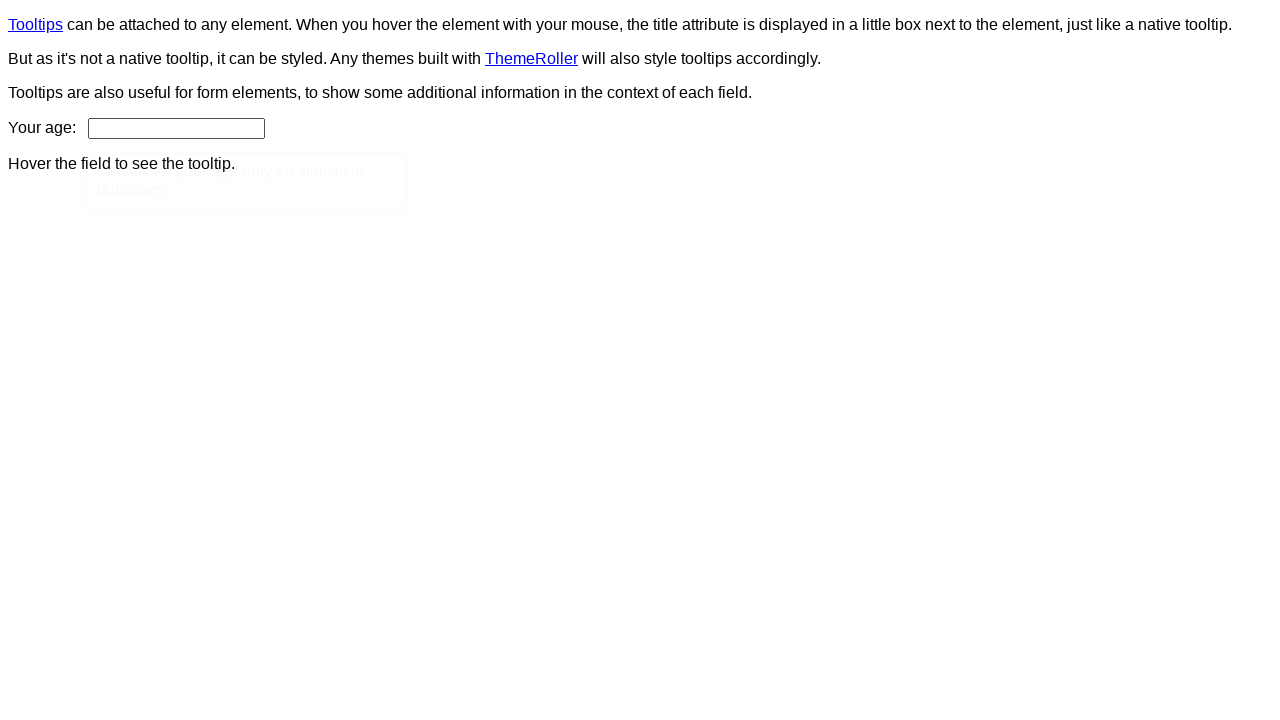

Tooltip element appeared and became visible
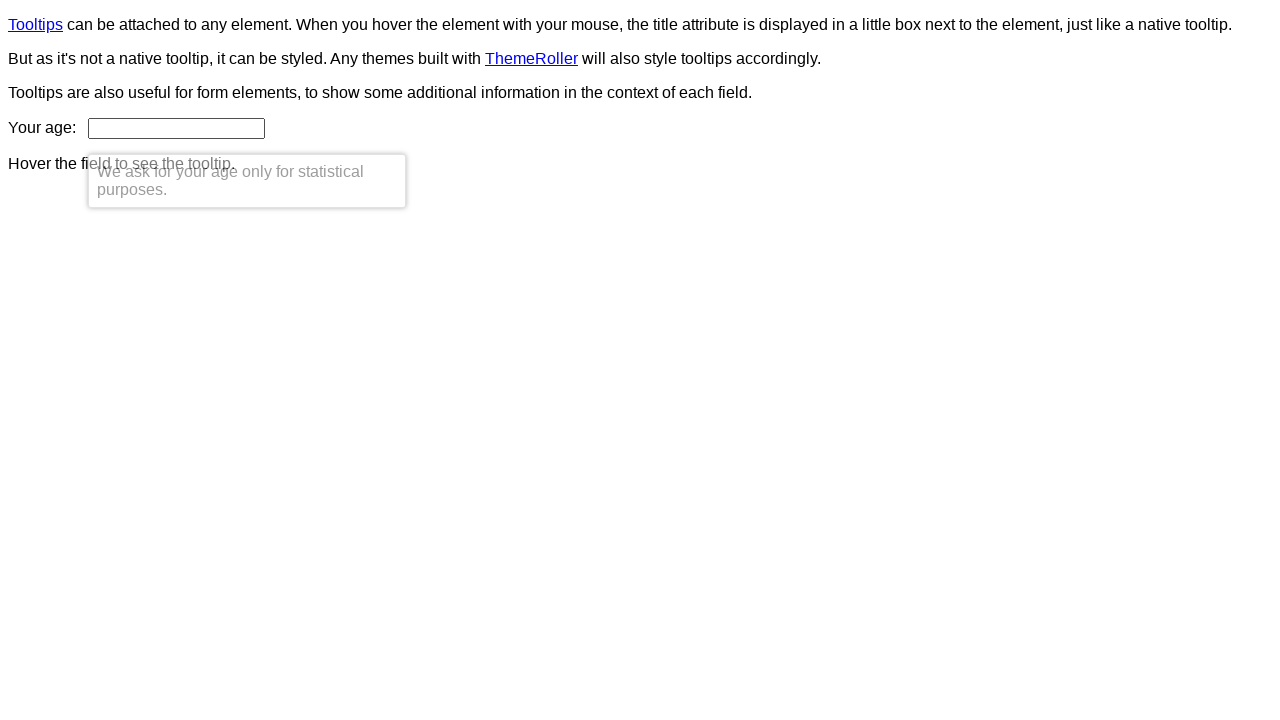

Retrieved tooltip text content
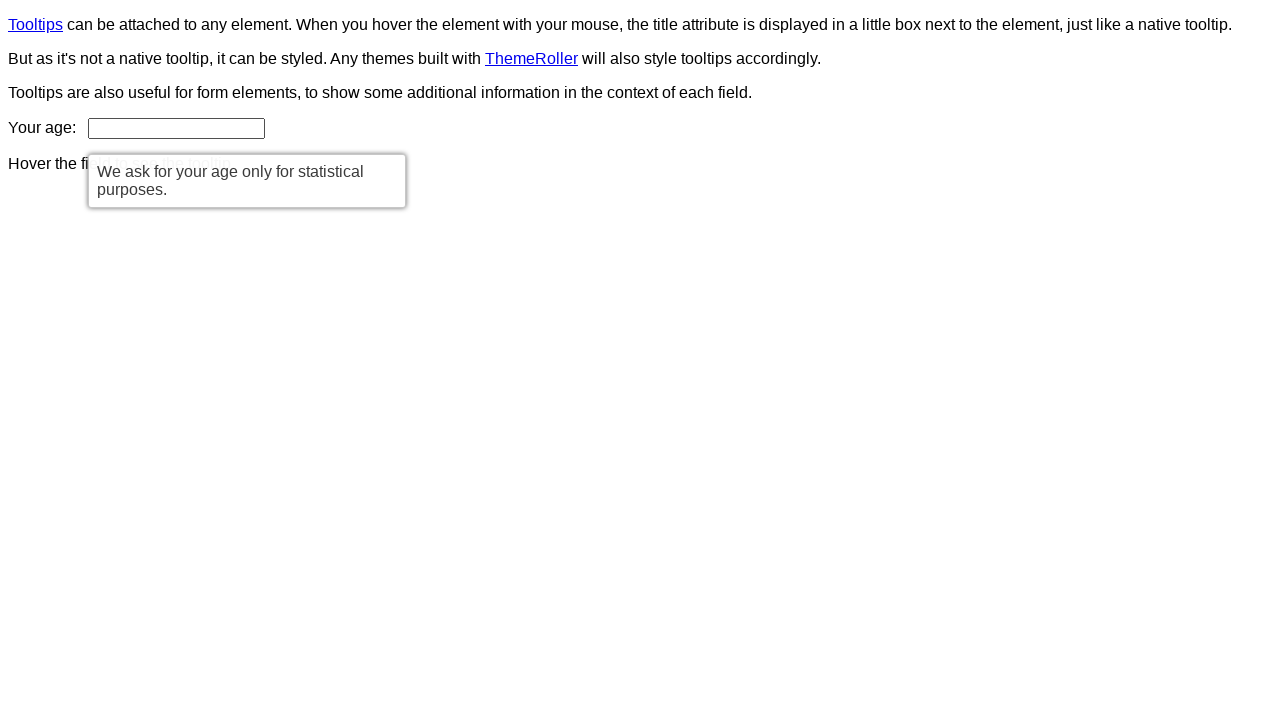

Verified tooltip displays correct text: 'We ask for your age only for statistical purposes.'
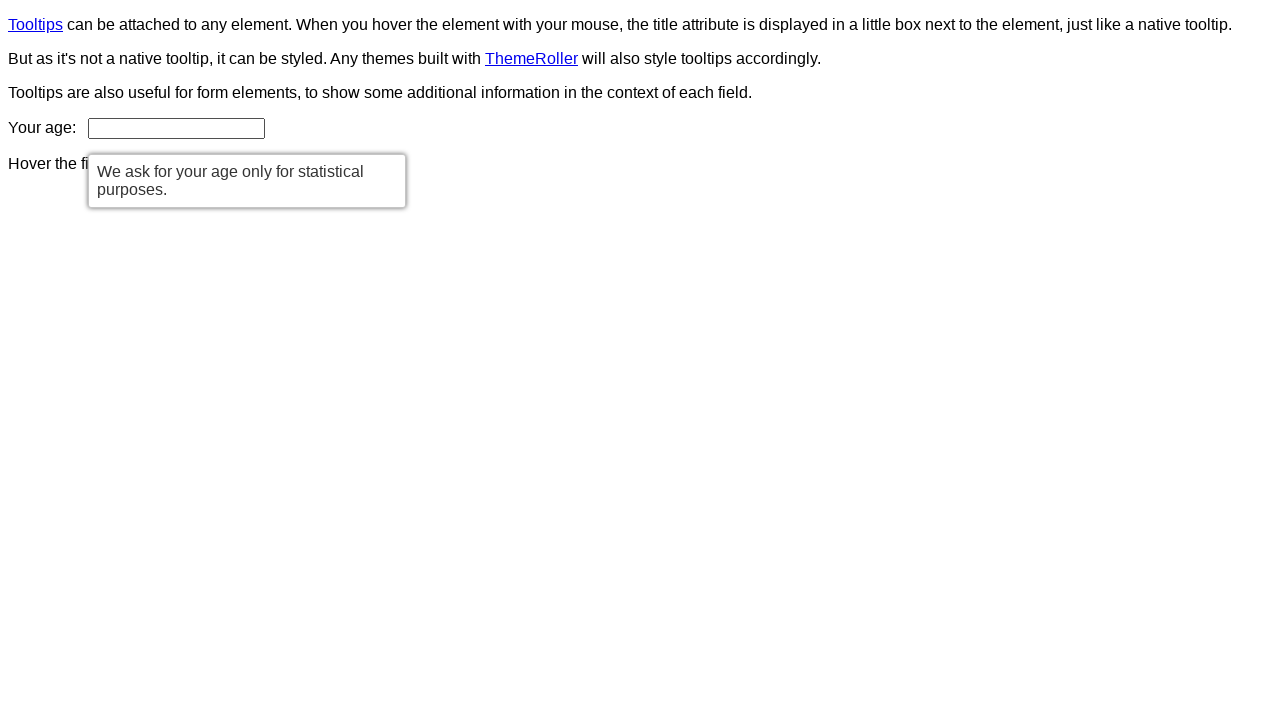

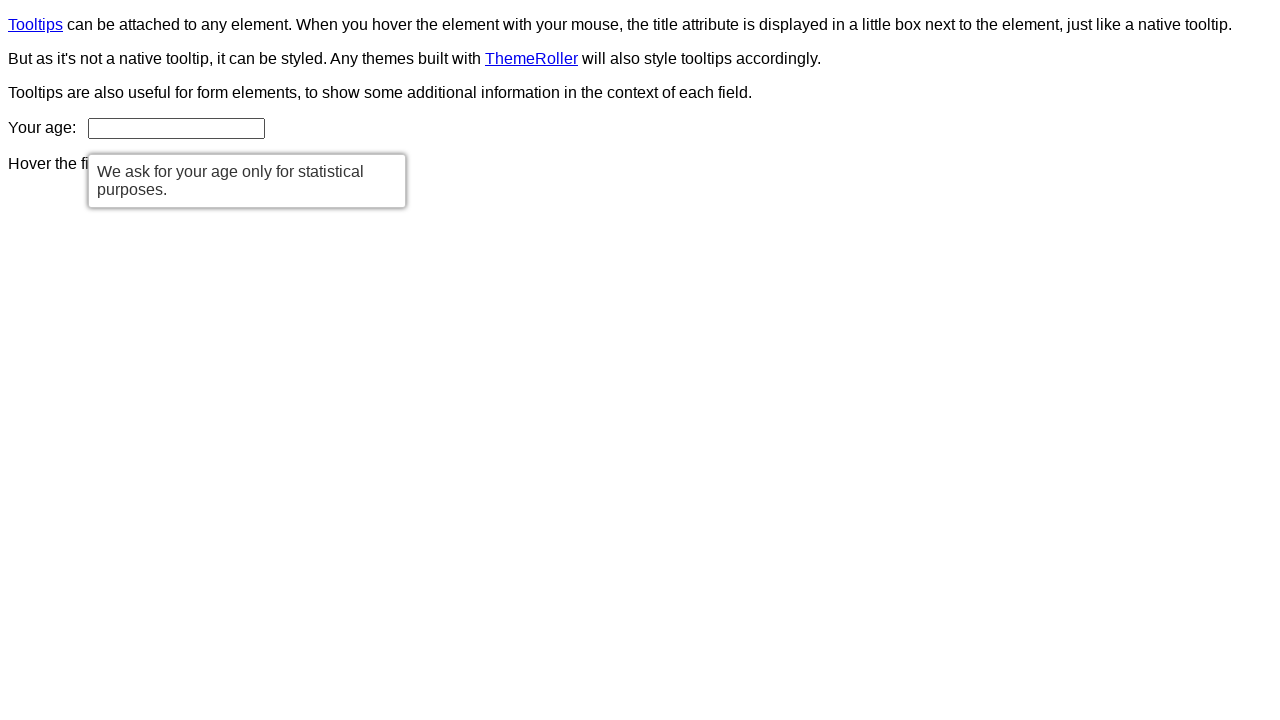